Solves a math problem by reading a value from the page, calculating the result using a formula, and submitting the answer along with checkbox and radio button selections

Starting URL: http://suninjuly.github.io/math.html

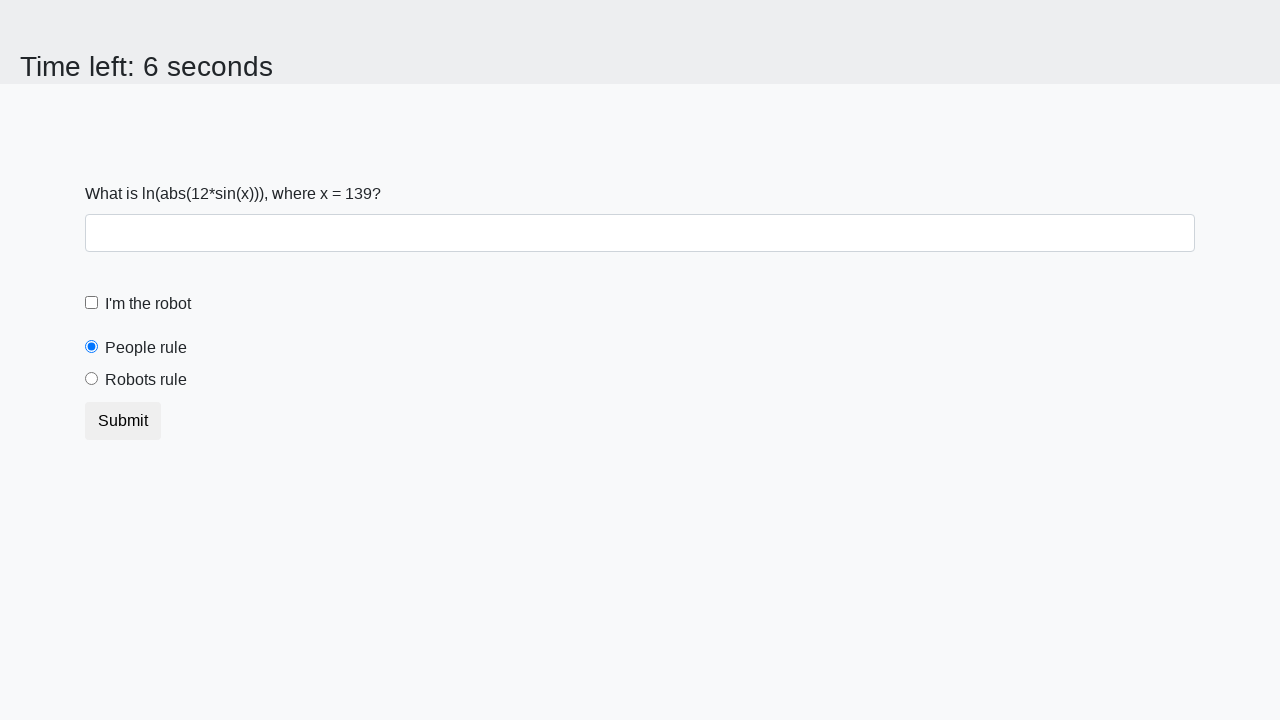

Retrieved x value from page element
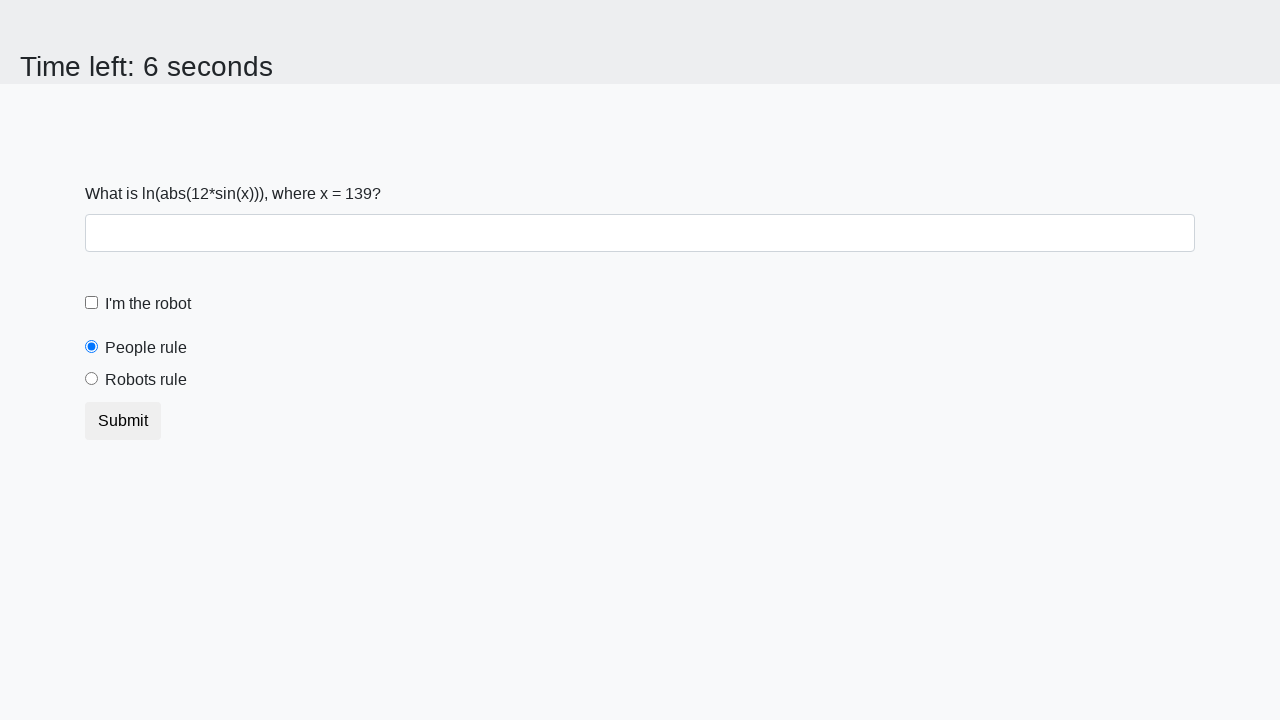

Calculated answer using math formula
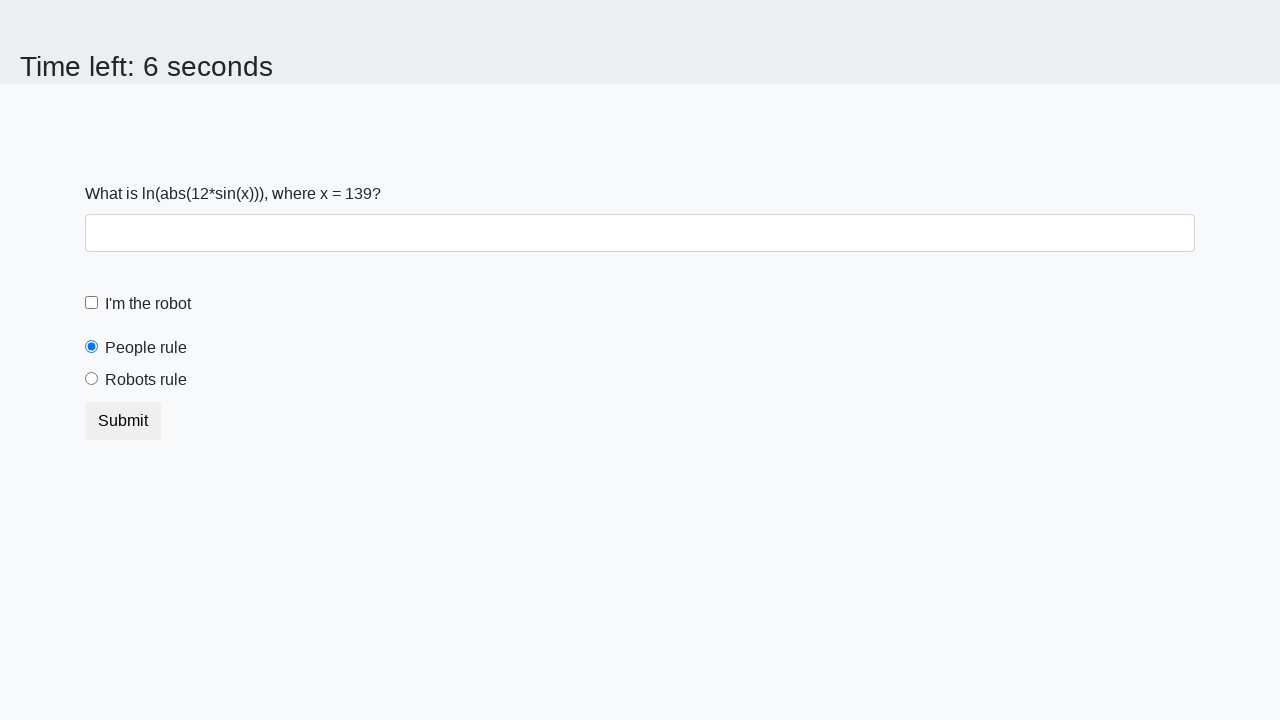

Filled answer field with calculated result on #answer
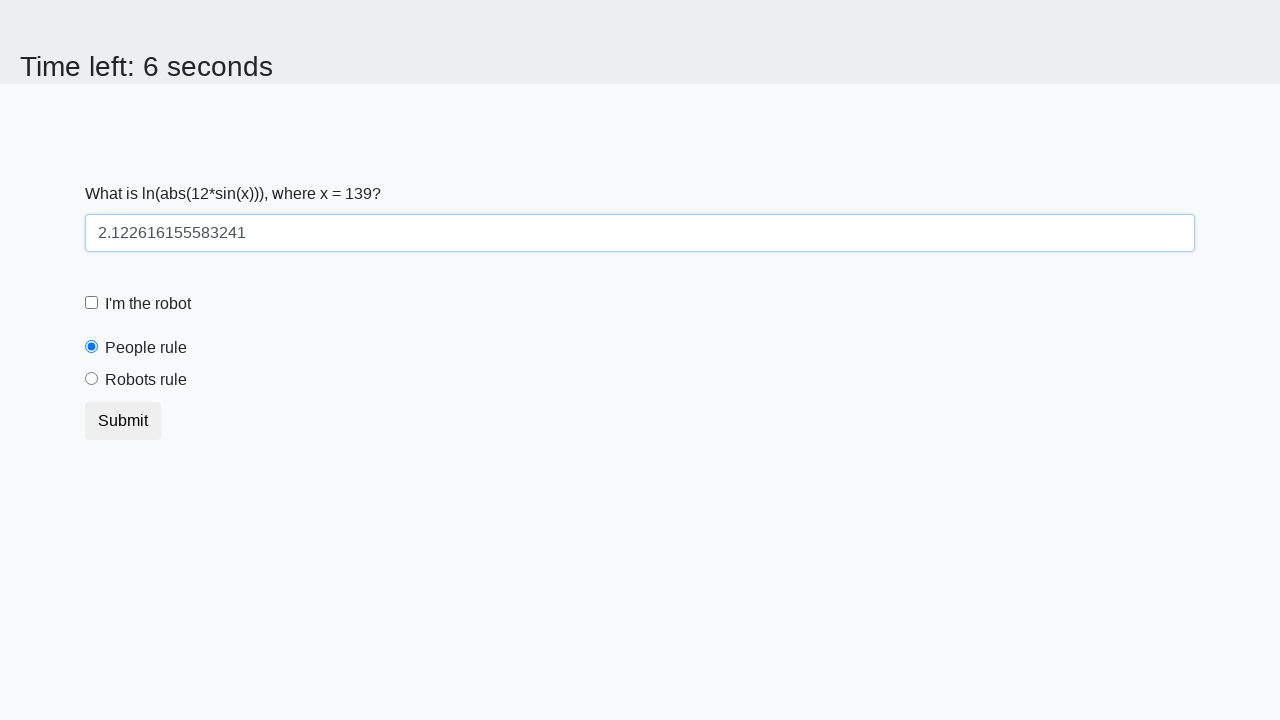

Clicked robot checkbox at (92, 303) on #robotCheckbox
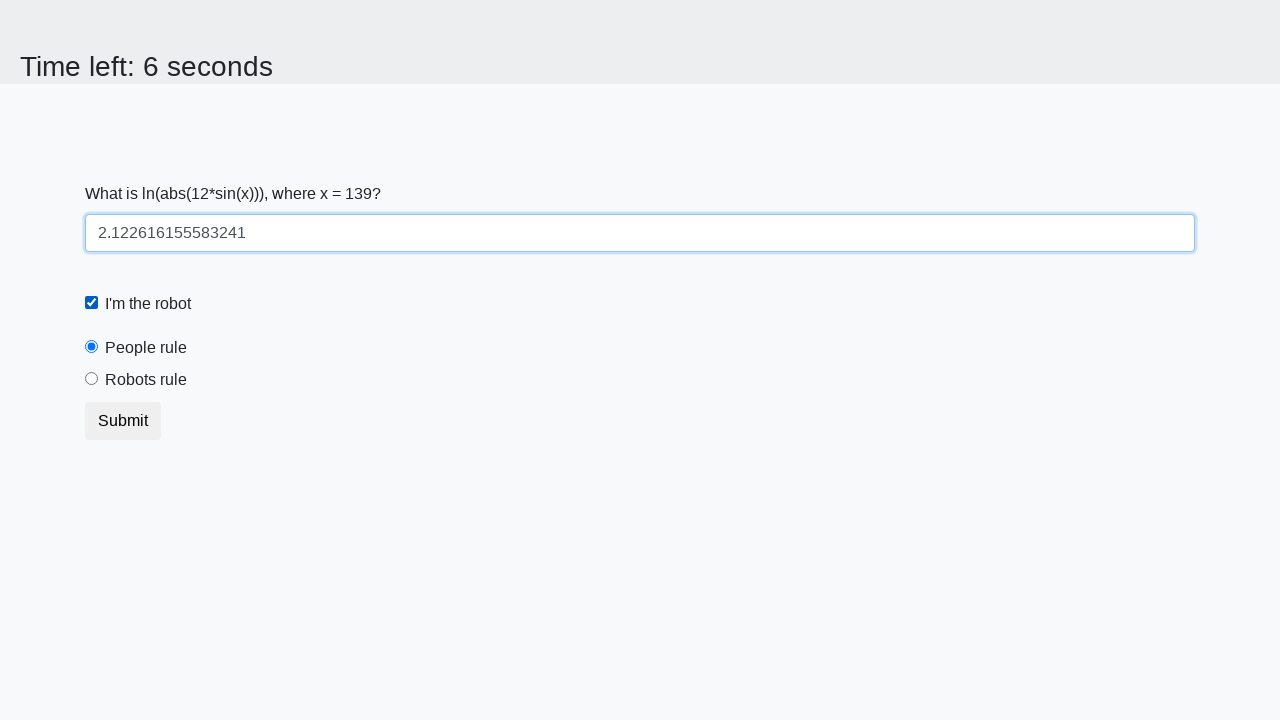

Selected 'robots rule' radio button at (146, 380) on [for='robotsRule']
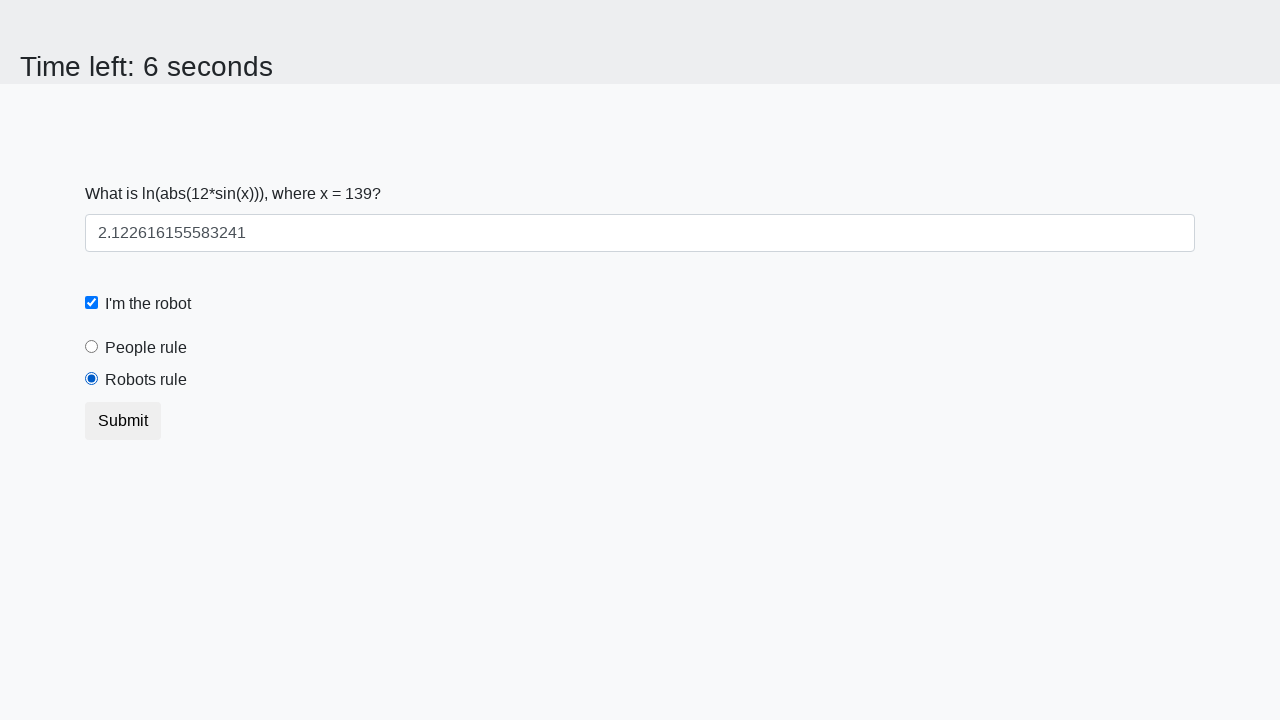

Submitted the form at (123, 421) on .btn.btn-default
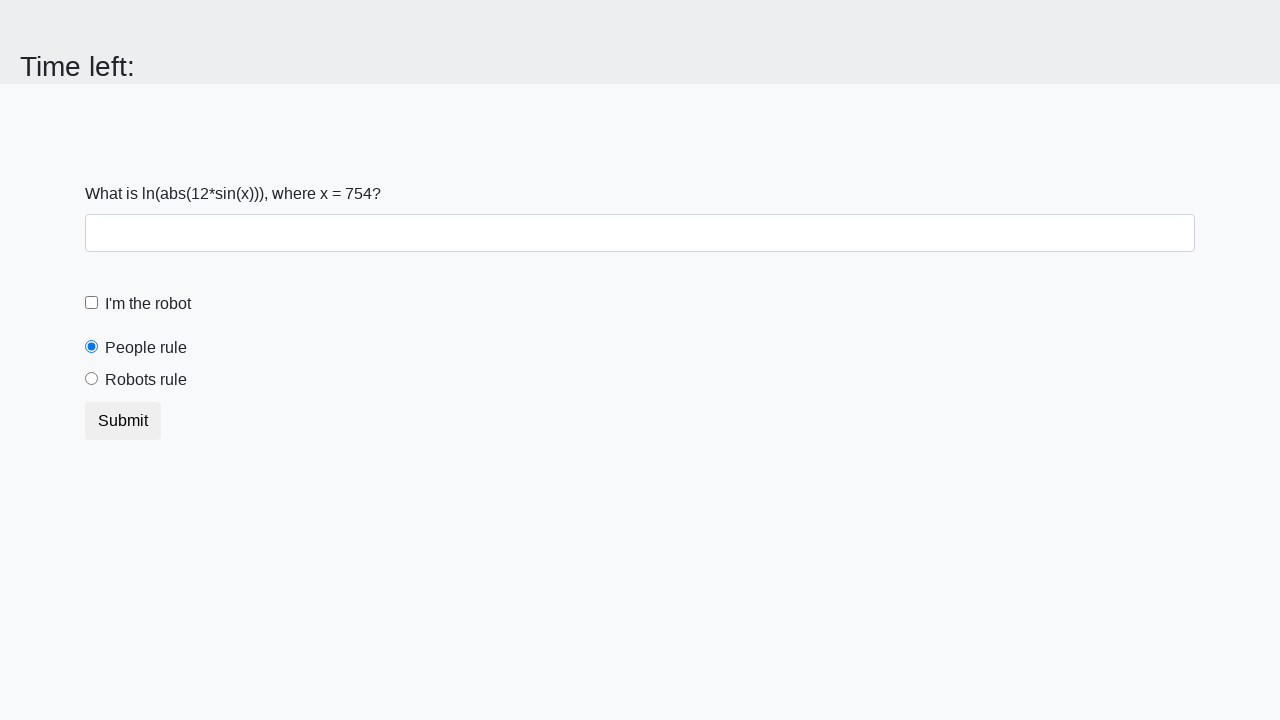

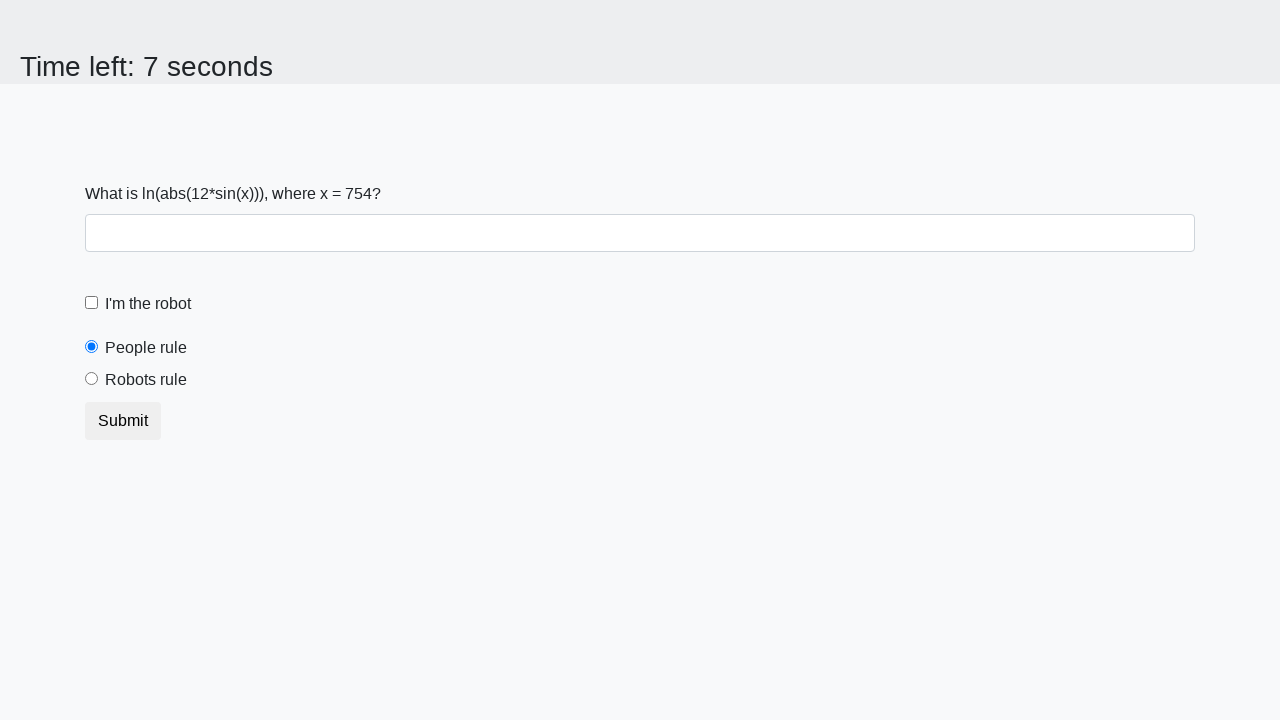